Tests Bootstrap radio button functionality by verifying the default radio is checked, then selecting the second radio and verifying it becomes checked.

Starting URL: https://getbootstrap.com/docs/4.3/components/forms/#checkboxes-and-radios

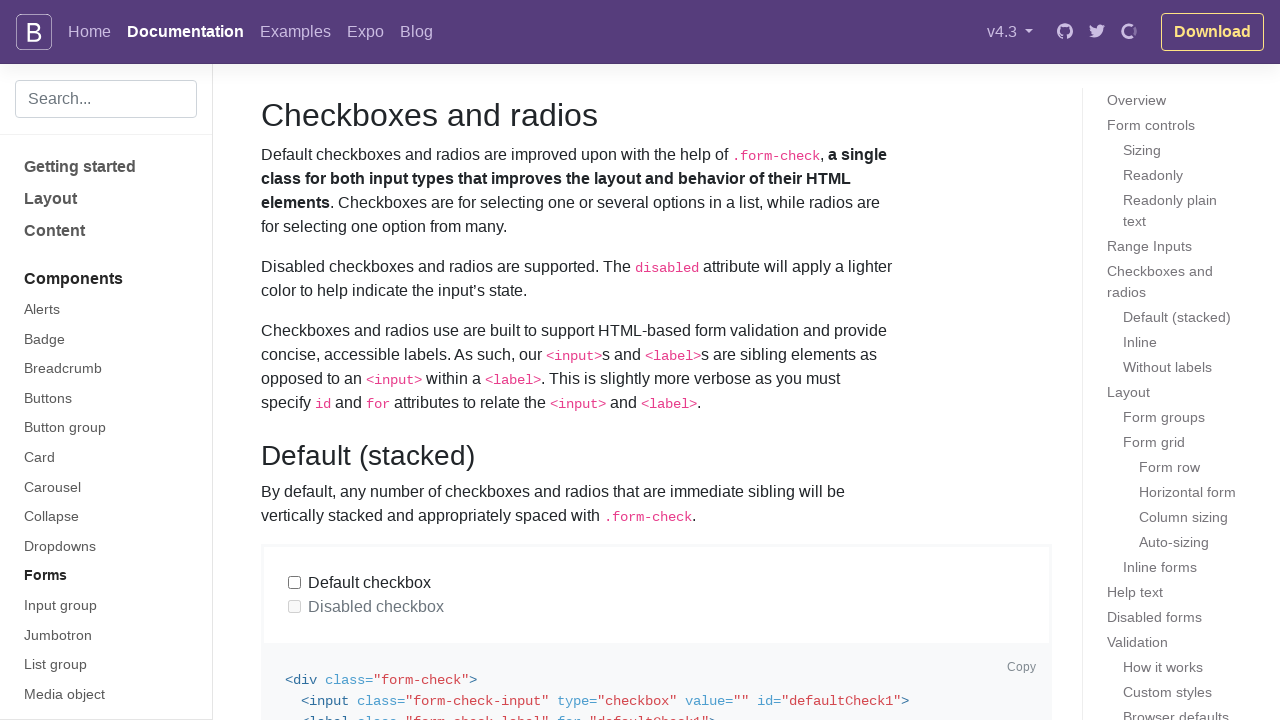

Located the default radio button element
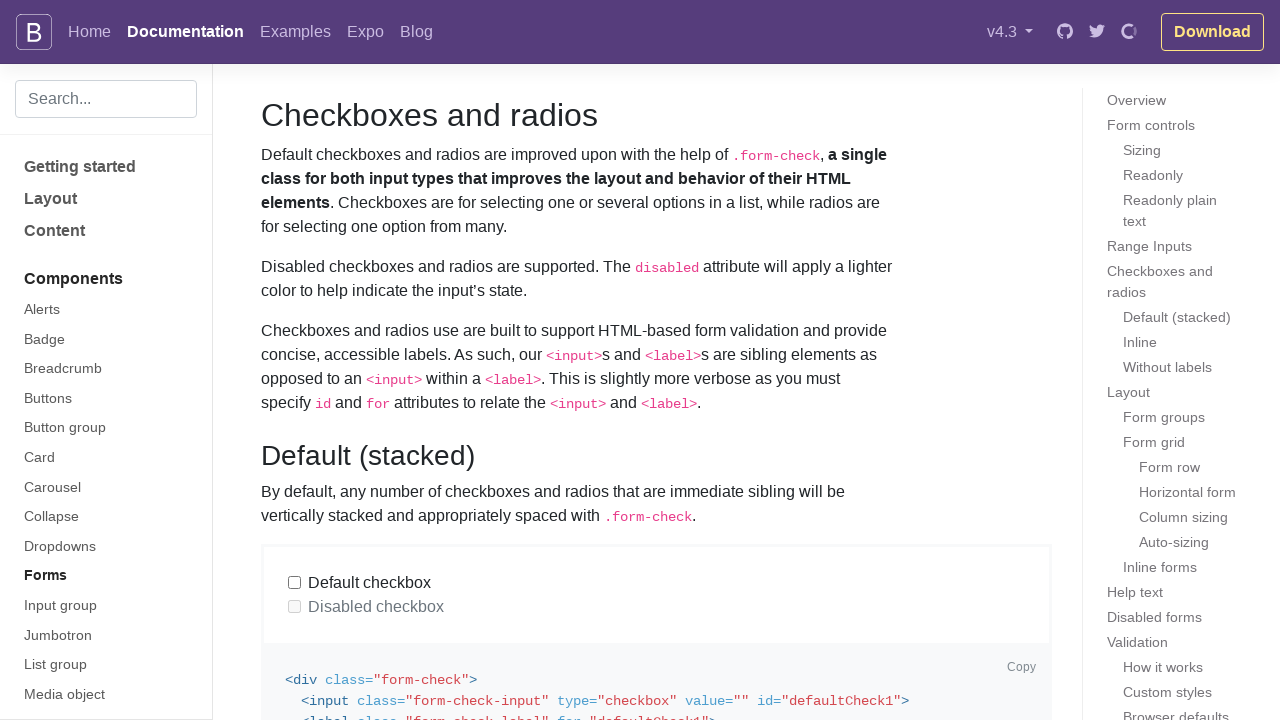

Located the second default radio button element
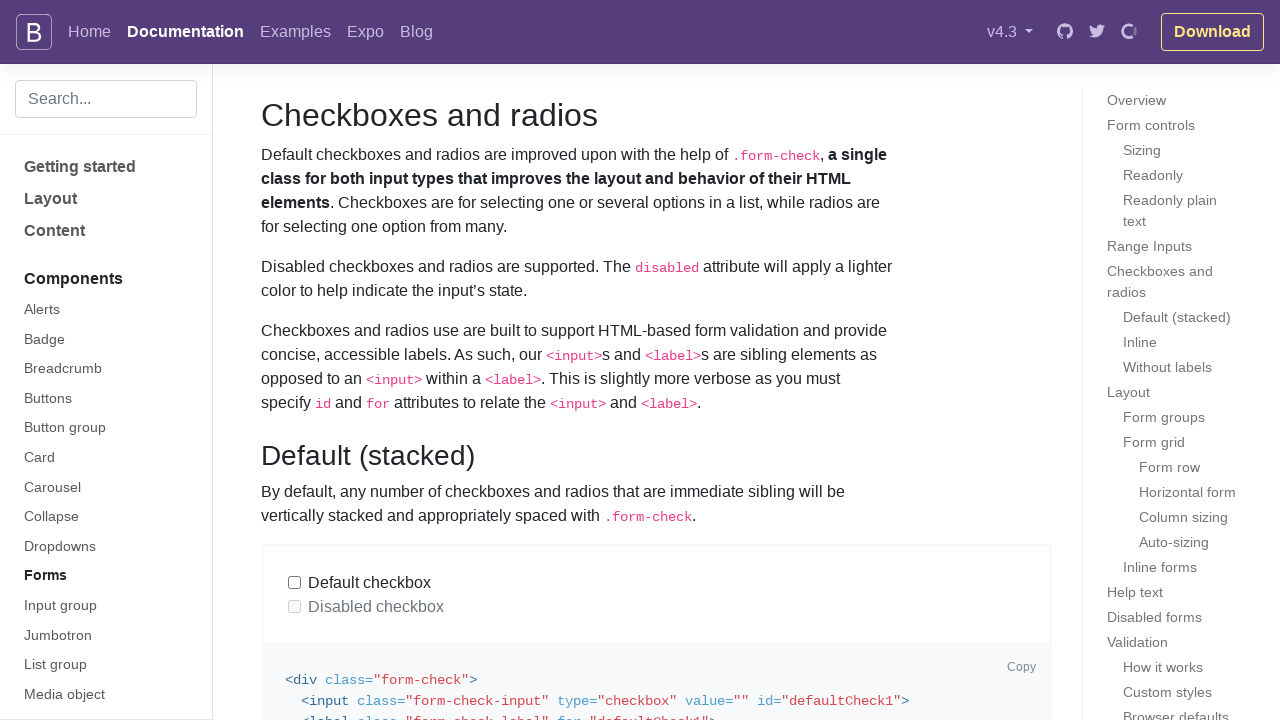

Verified that the default radio button is initially checked
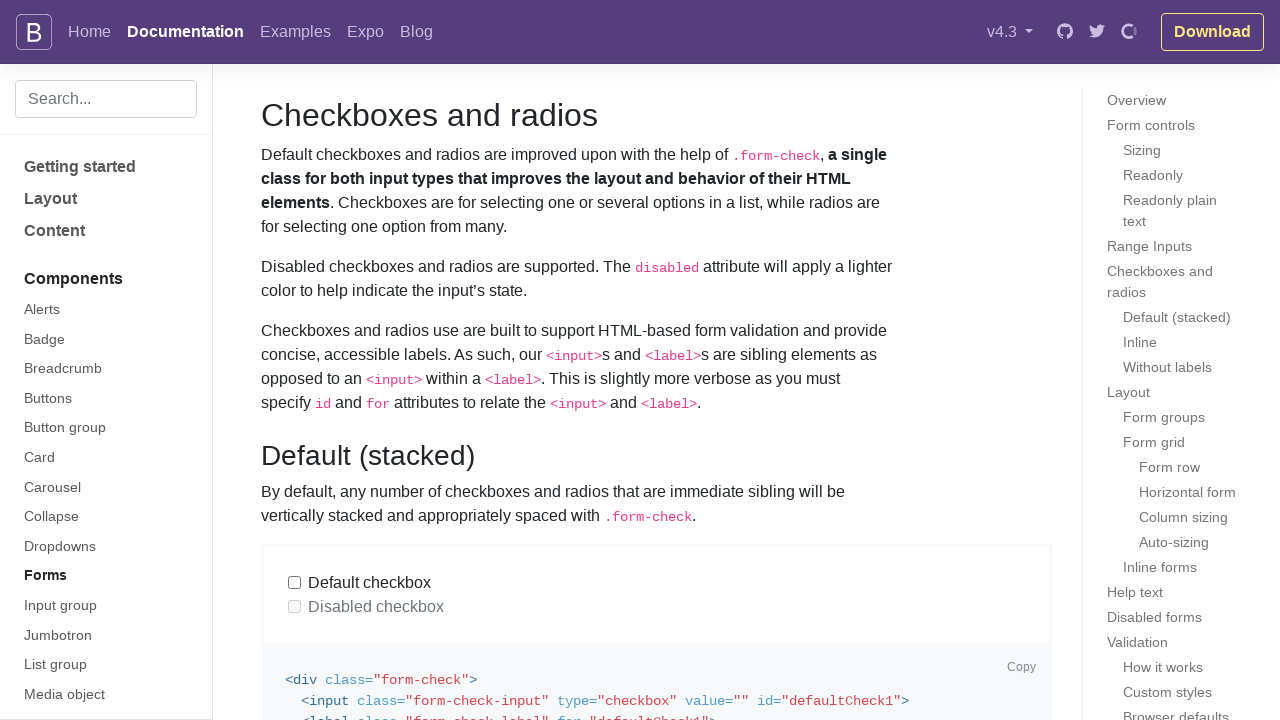

Selected the second default radio button at (295, 361) on internal:role=radio[name="Second default radio"s]
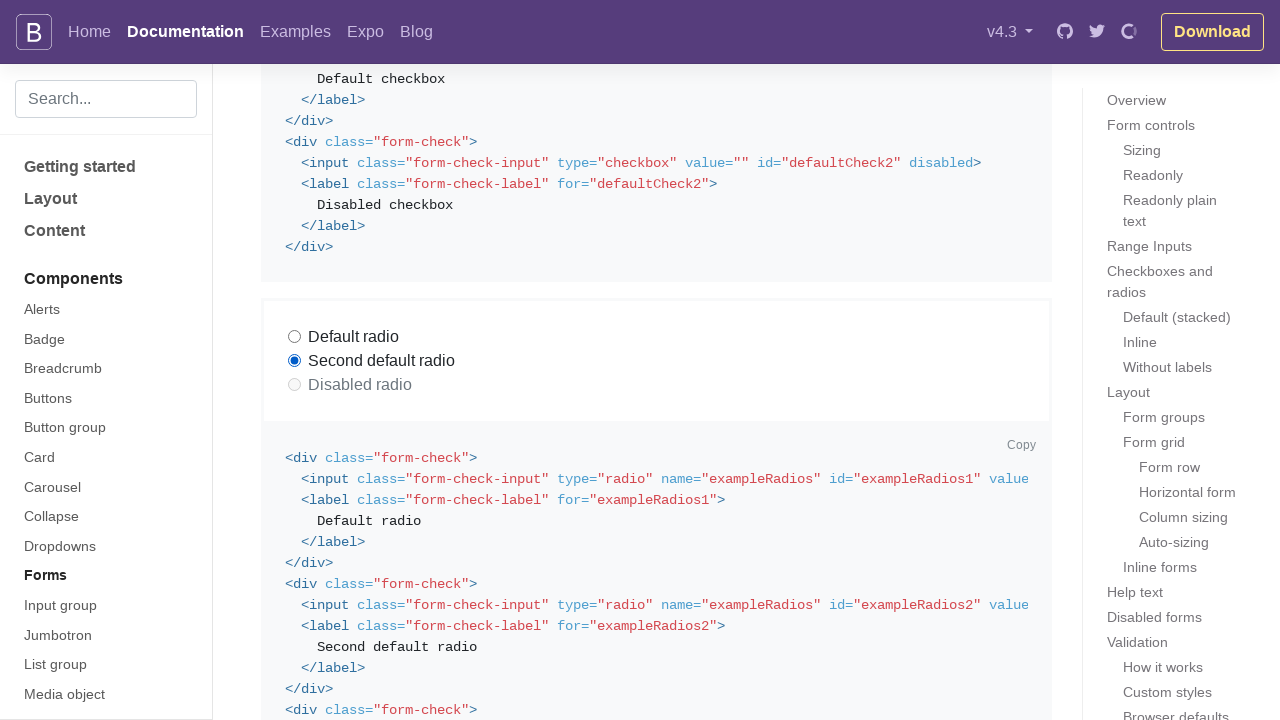

Verified that the second radio button is now checked
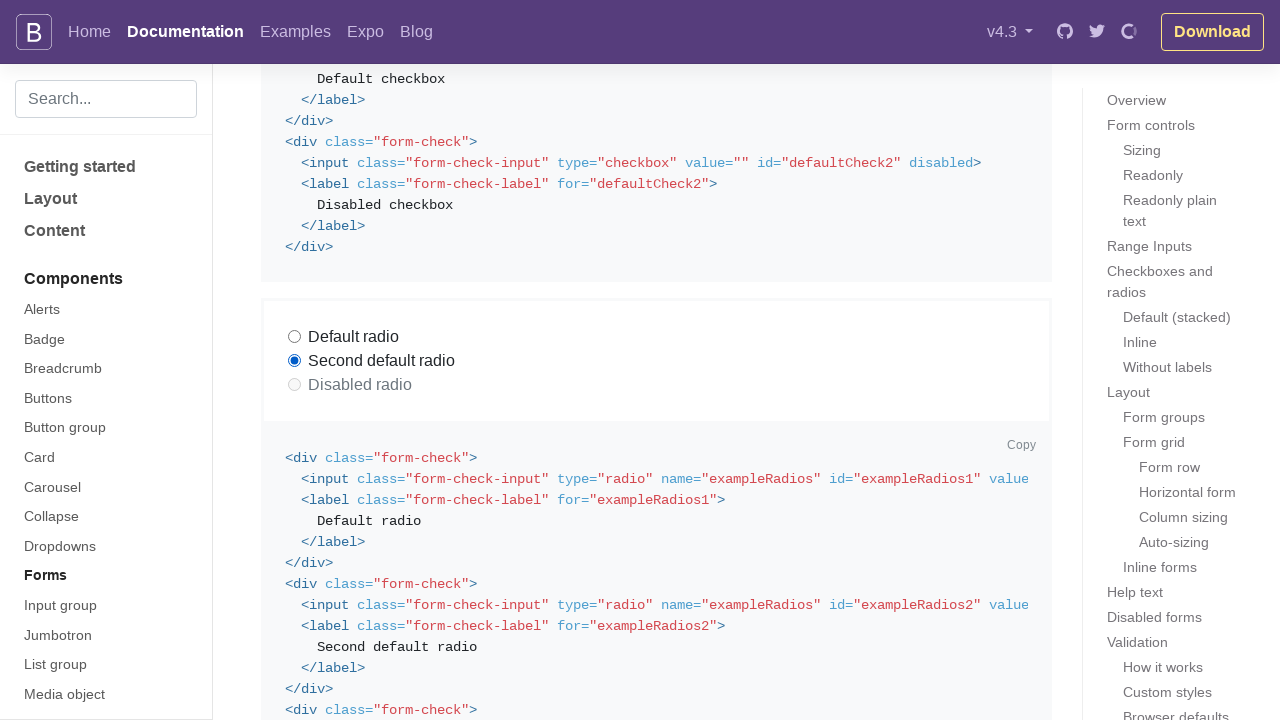

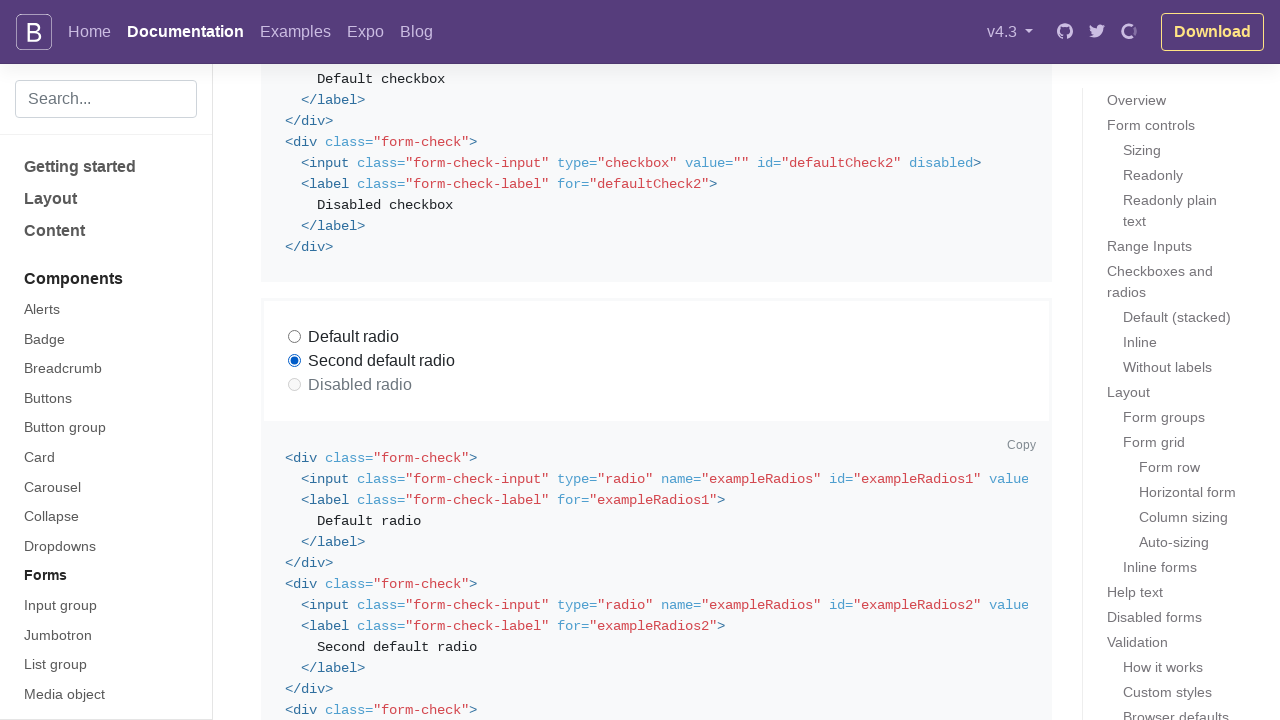